Tests page scrolling functionality by scrolling down 2500 pixels and then scrolling back up 1500 pixels on the Rediff website

Starting URL: http://www.rediff.com/

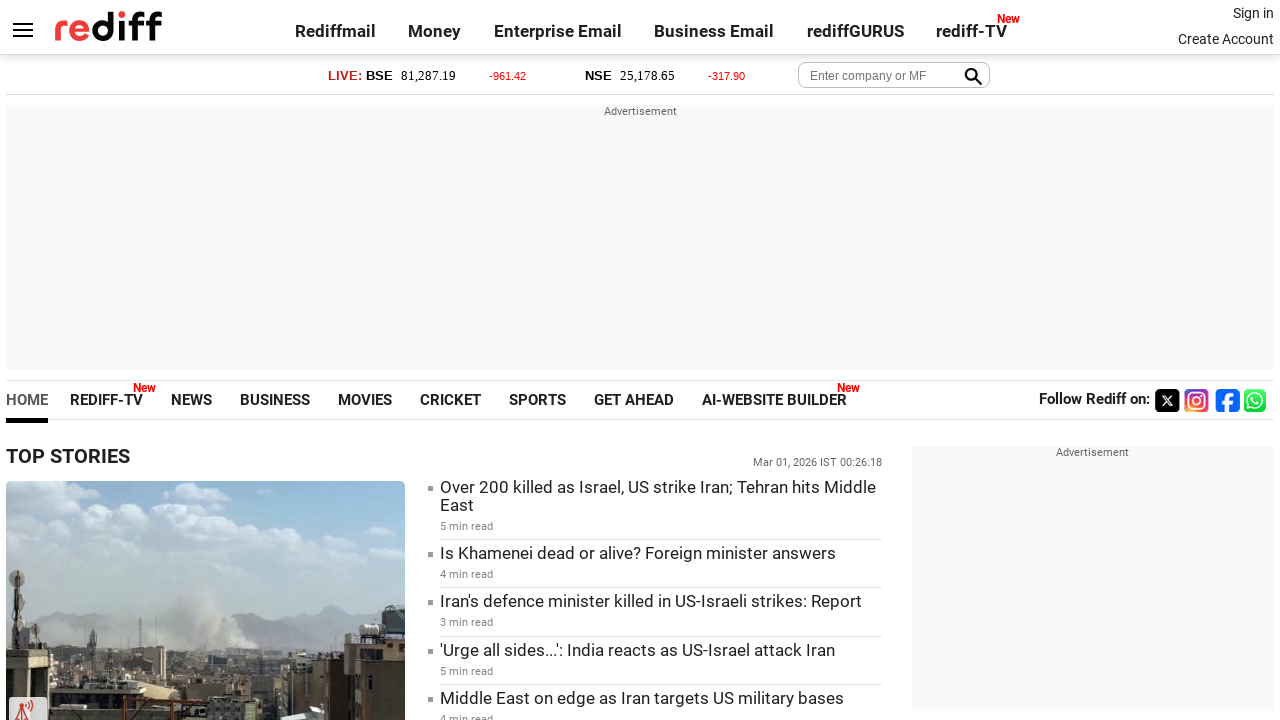

Scrolled down 2500 pixels on Rediff website
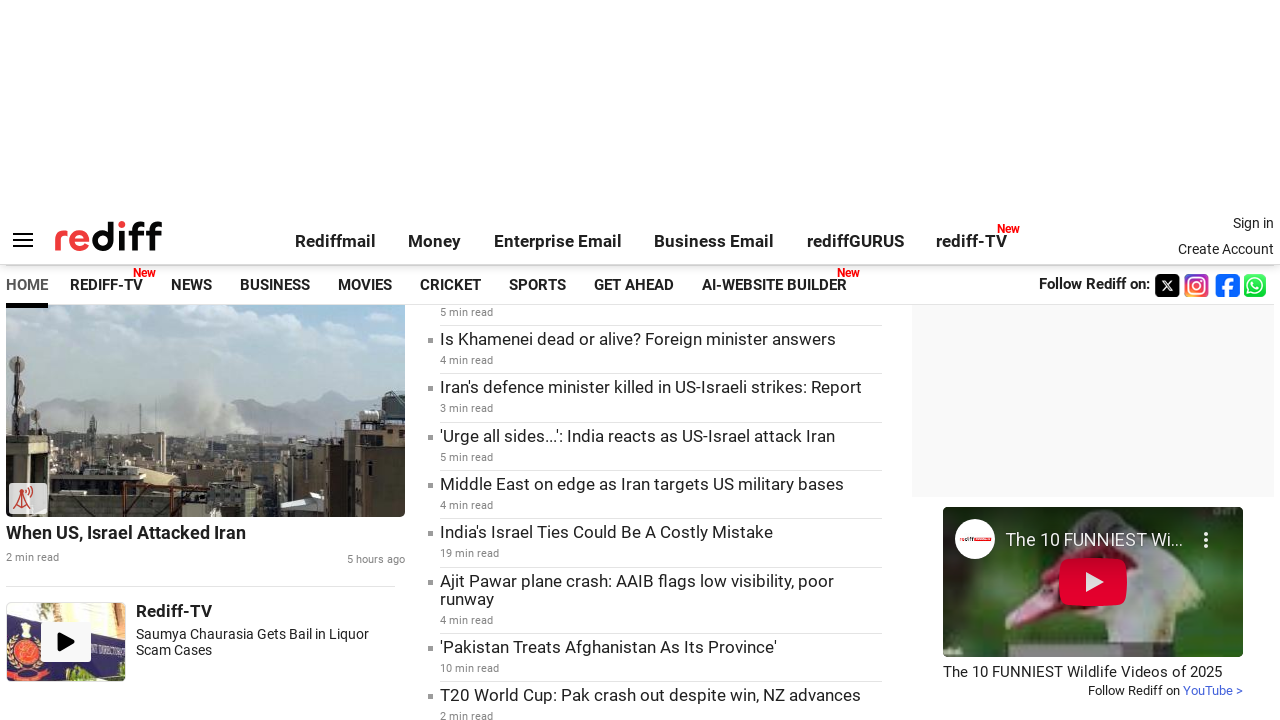

Waited 3 seconds to observe the downward scroll
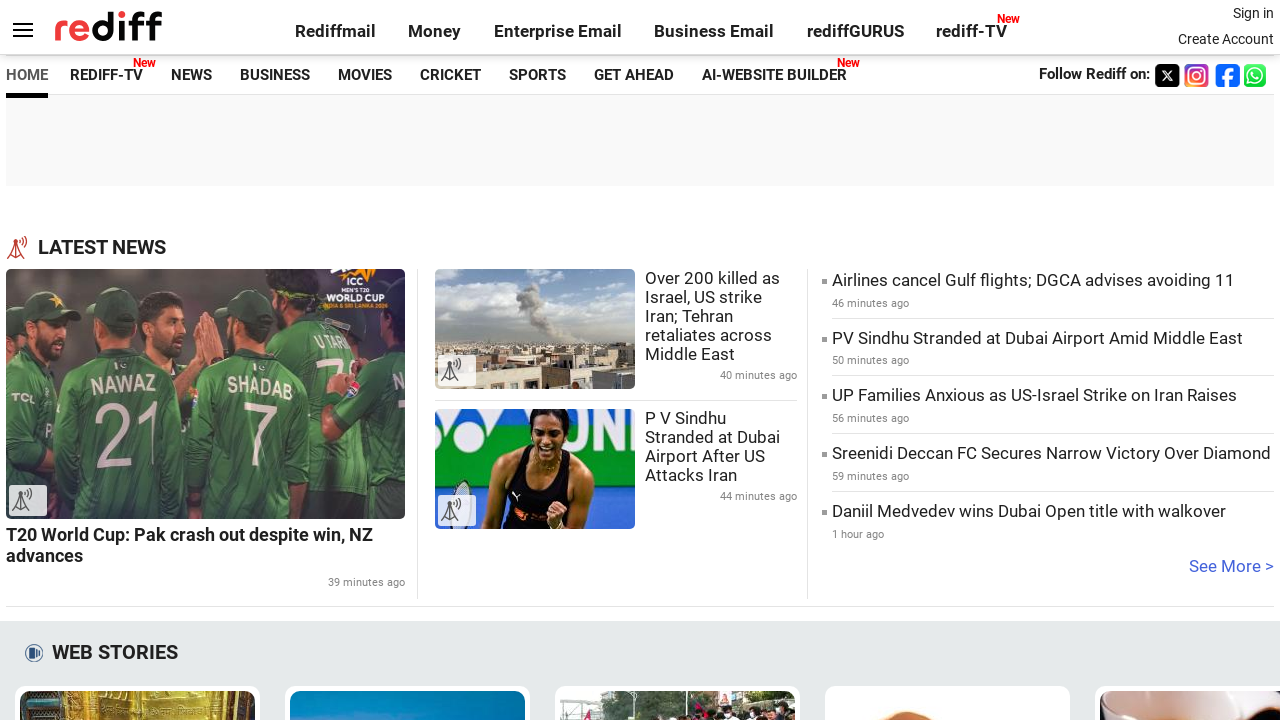

Scrolled up 1500 pixels on Rediff website
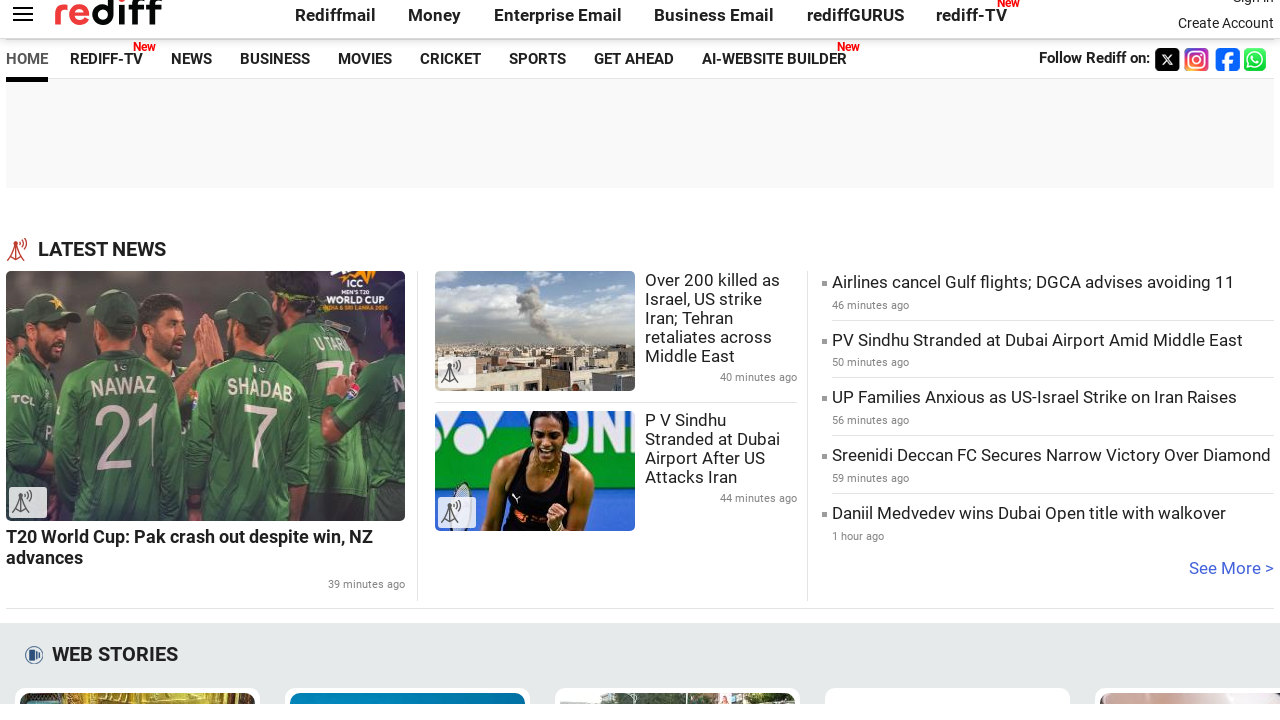

Waited 3 seconds to observe the upward scroll
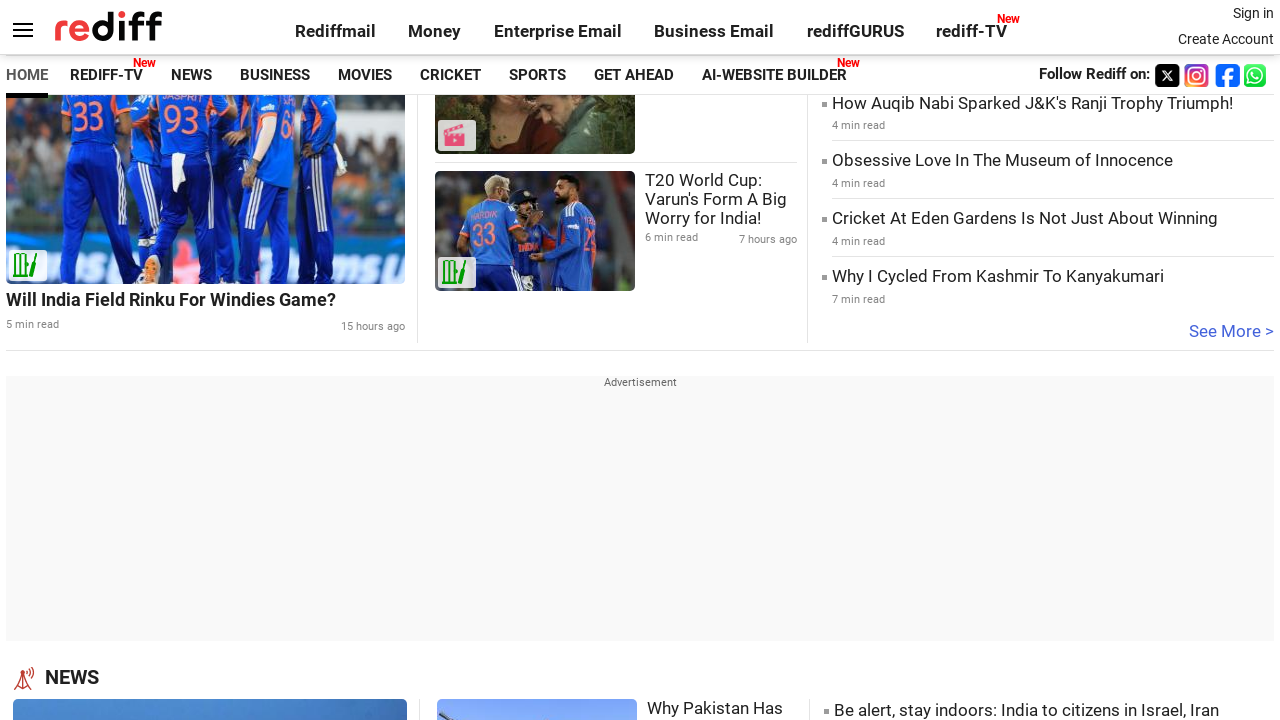

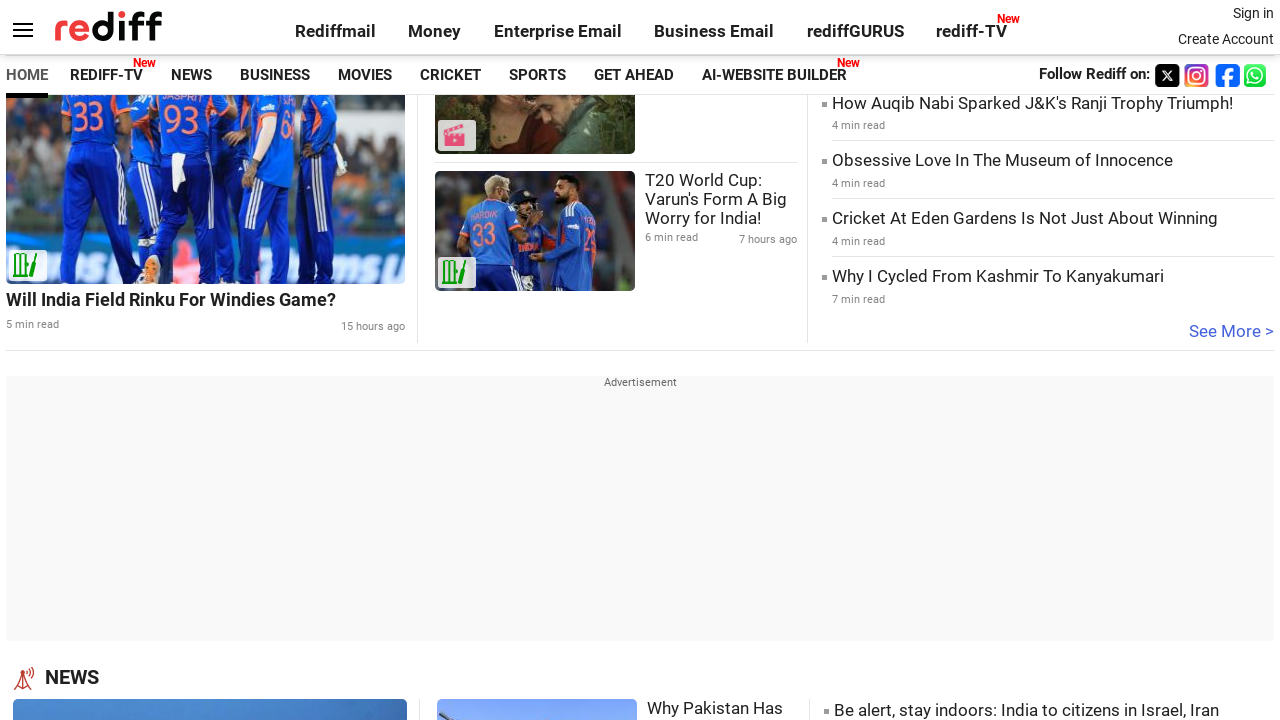